Tests filling out a sample HTML form on w3schools' Try It editor by entering first name and last name values in an iframe, then submitting the form.

Starting URL: https://www.w3schools.com/tags/tryit.asp?filename=tryhtml_input_test

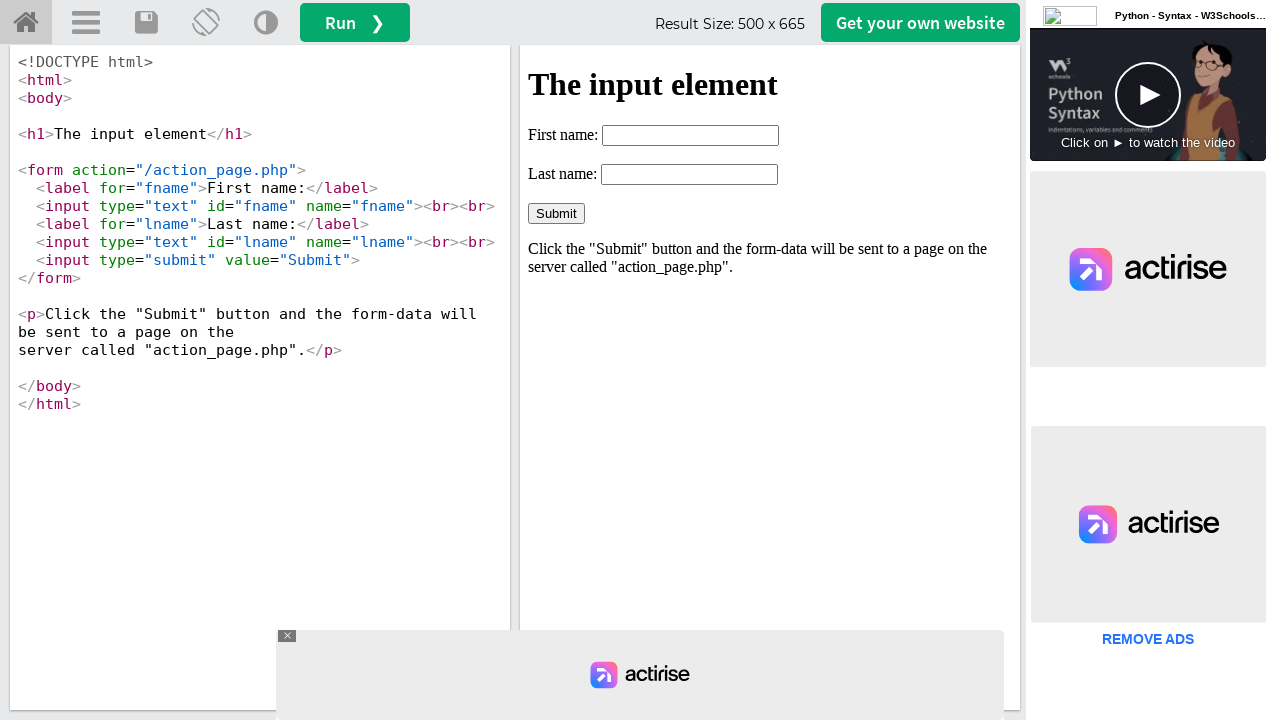

Waited 3 seconds for page to load
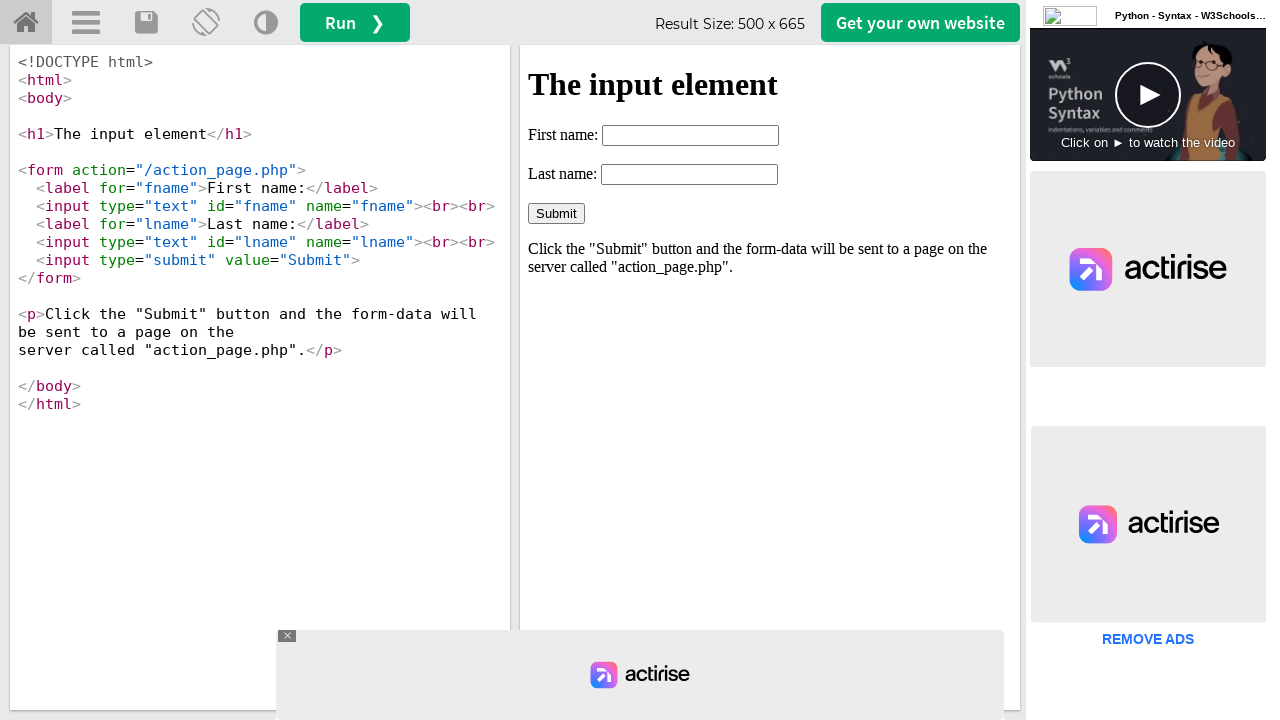

Located the iframe containing the form
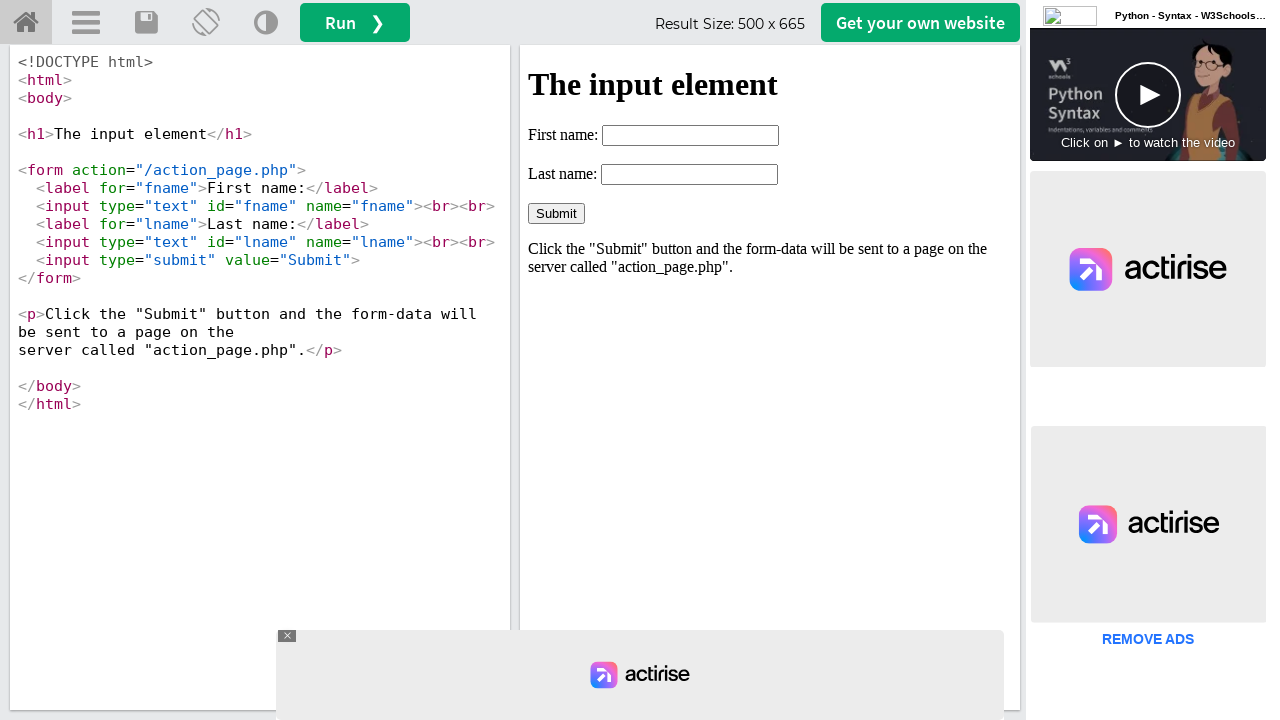

Filled first name field with 'abdul' on #iframeResult >> internal:control=enter-frame >> input[name='fname']
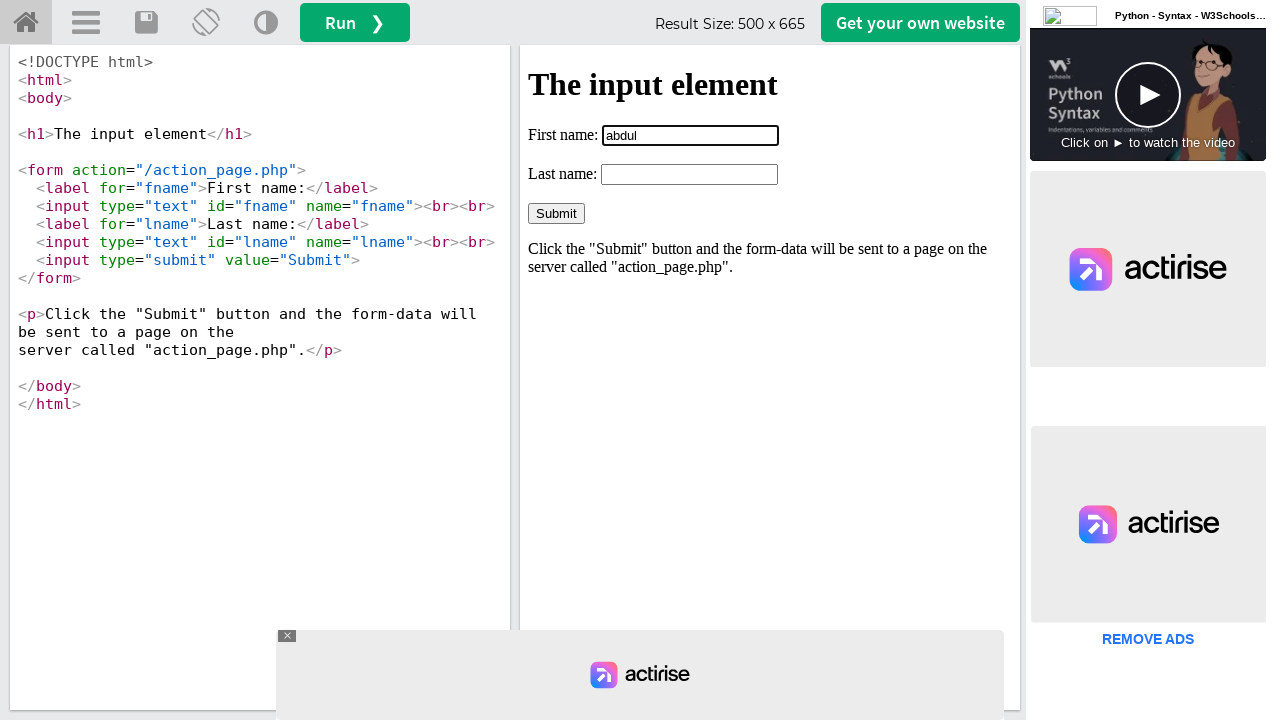

Filled last name field with 'kalam' on #iframeResult >> internal:control=enter-frame >> #lname
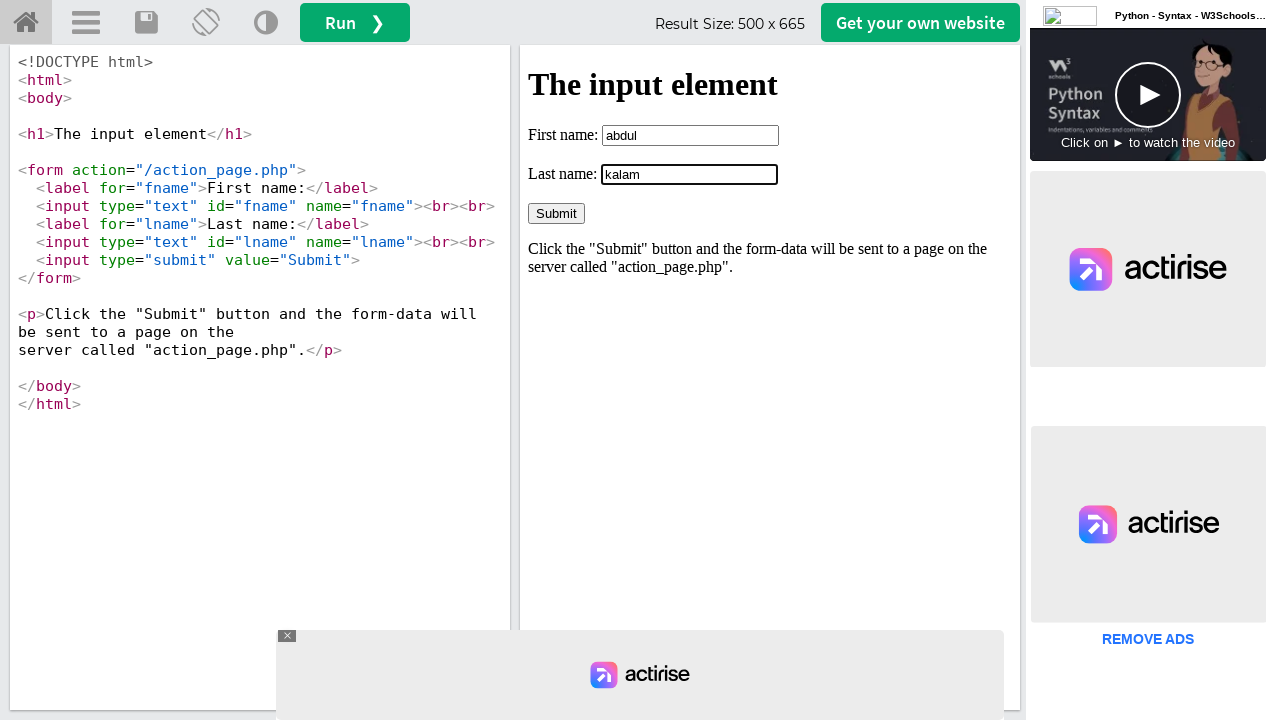

Clicked the Submit button to submit the form at (556, 213) on #iframeResult >> internal:control=enter-frame >> input[value='Submit']
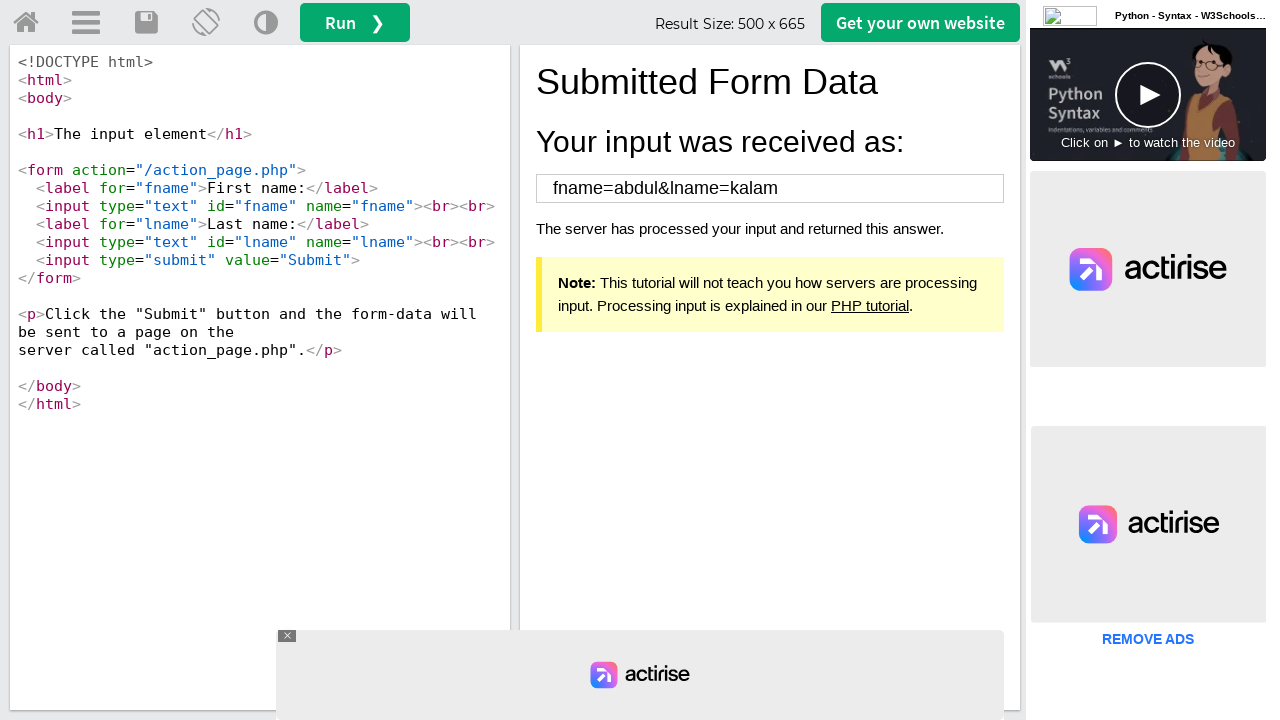

Waited 2 seconds for form submission to process
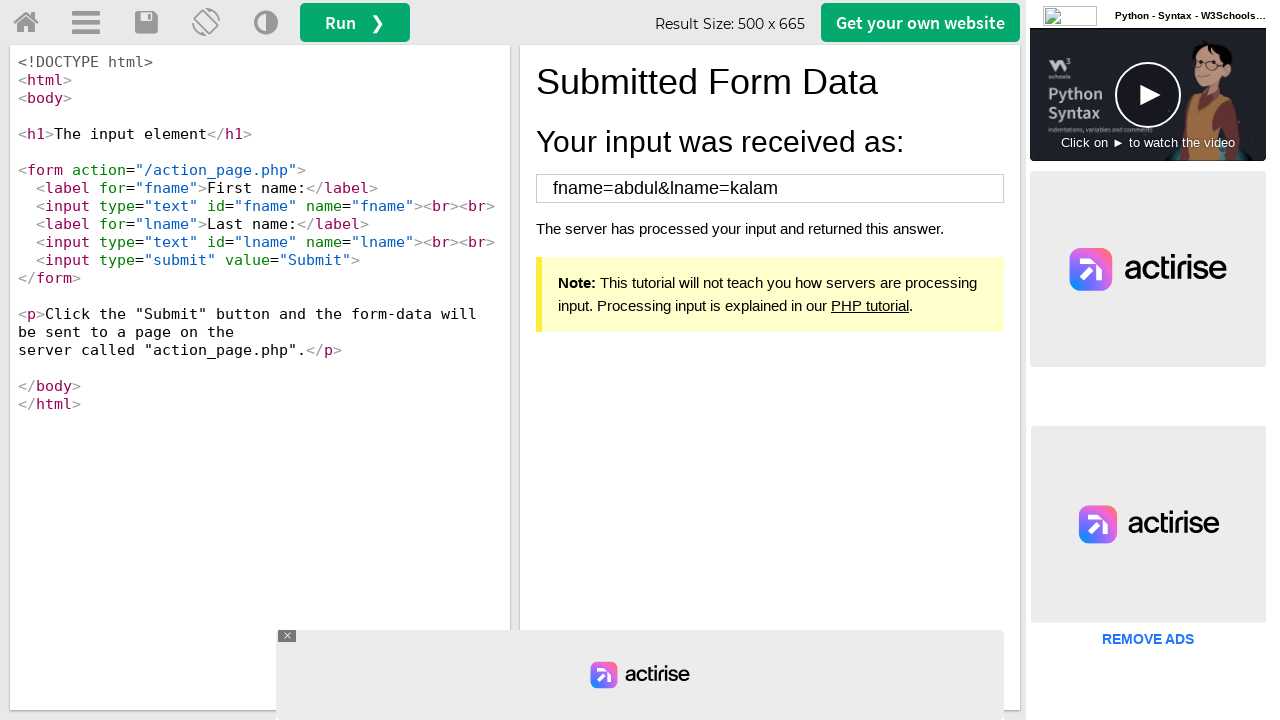

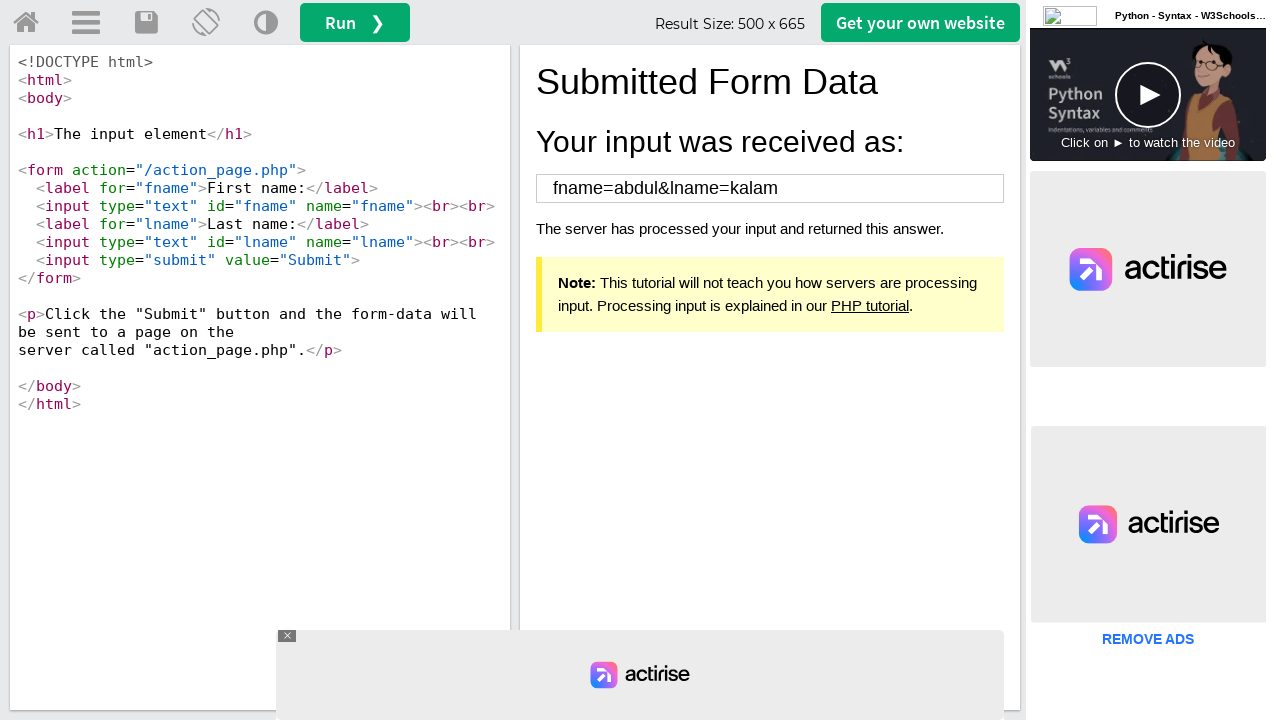